Tests form validation by submitting with only message field filled, expecting an error message

Starting URL: https://ultimateqa.com/filling-out-forms/

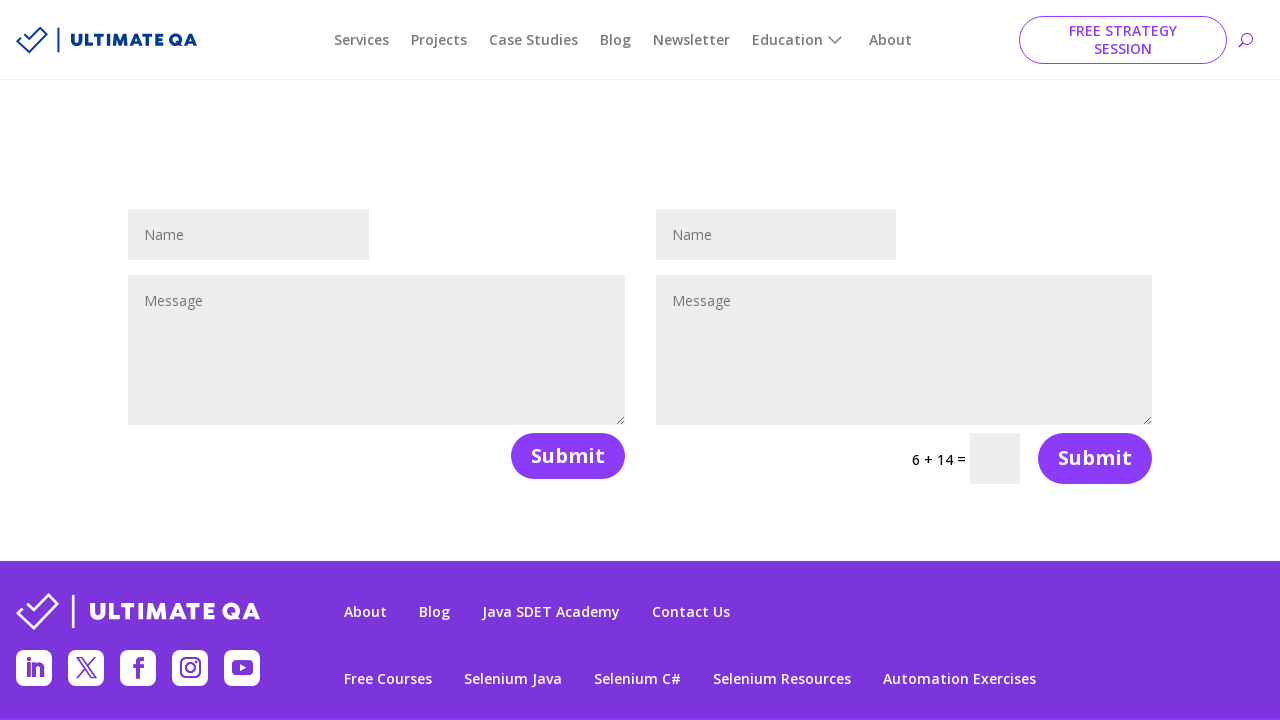

Filled message field with 'learning xpath more :)' on //textarea[@name='et_pb_contact_message_0']
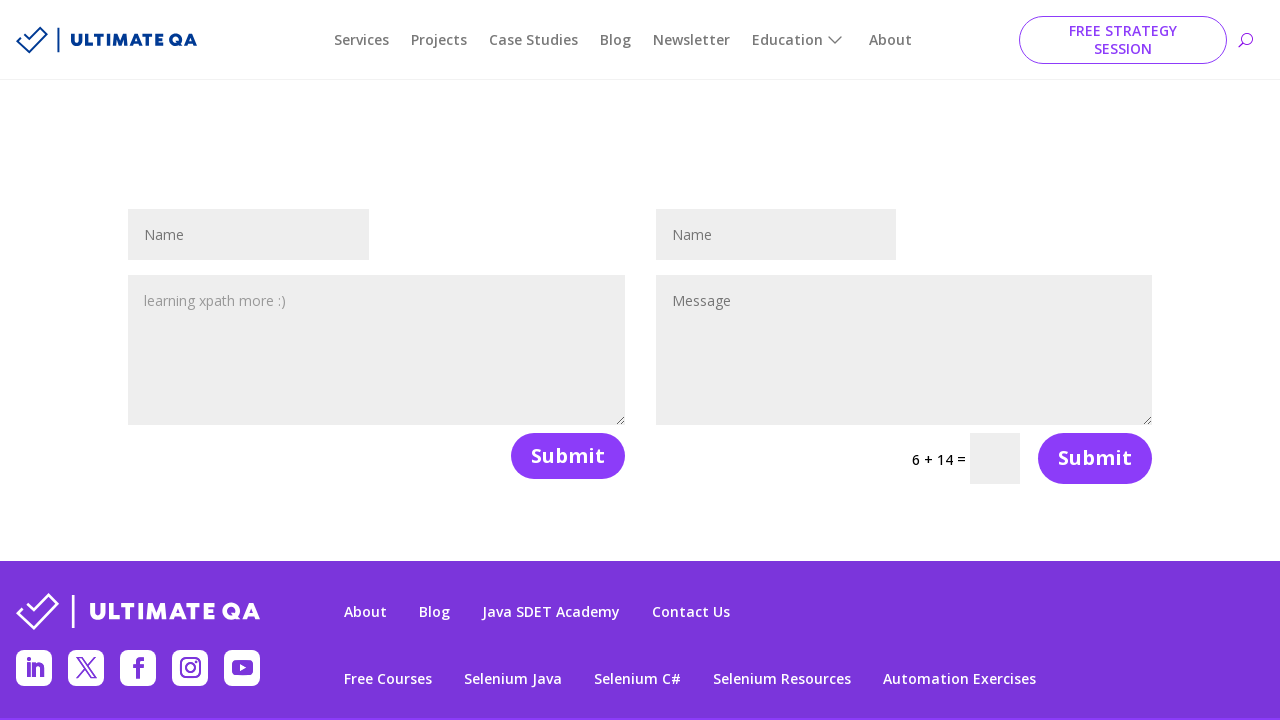

Clicked submit button at (568, 456) on [name='et_builder_submit_button']
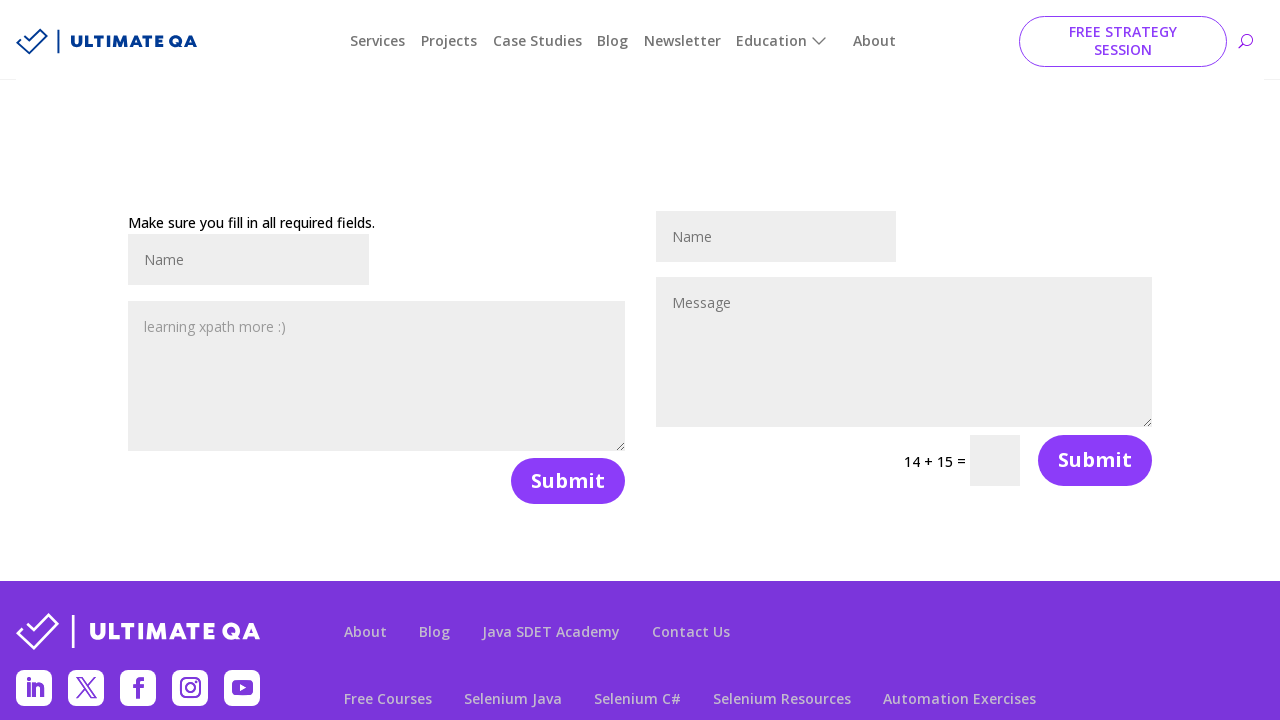

Waited for error message to appear
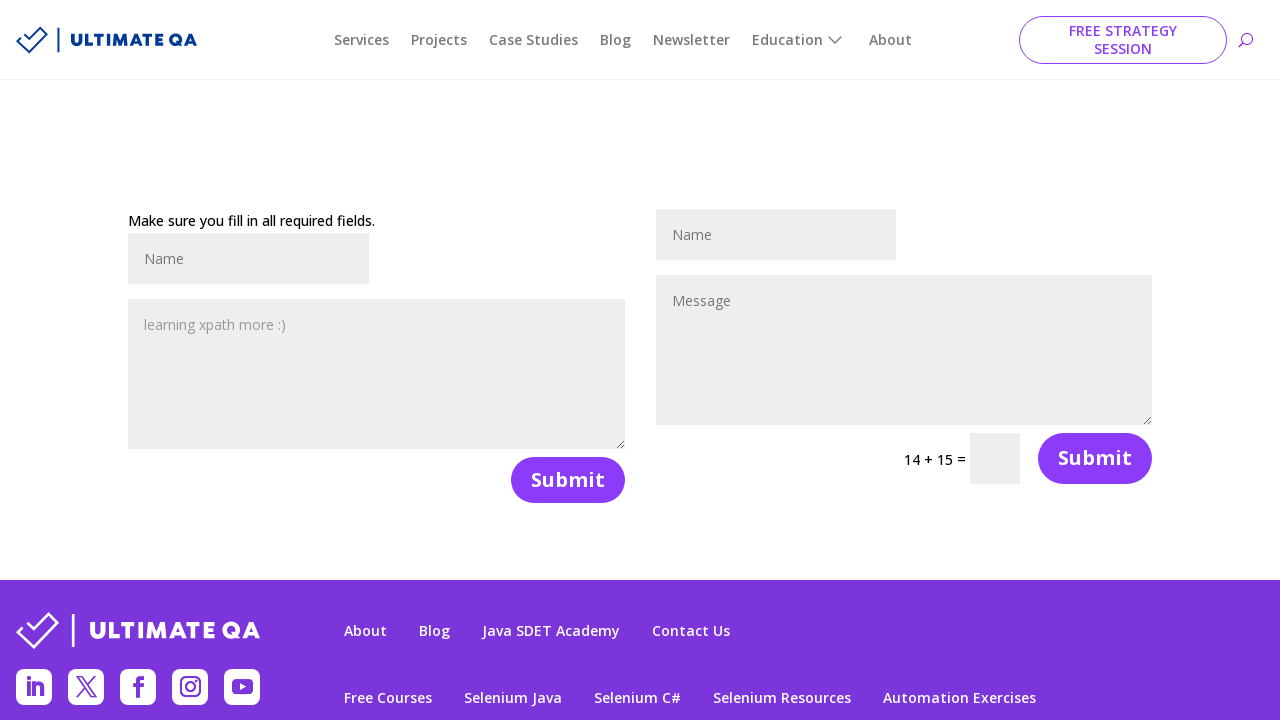

Retrieved error message text: 'Make sure you fill in all required fields.'
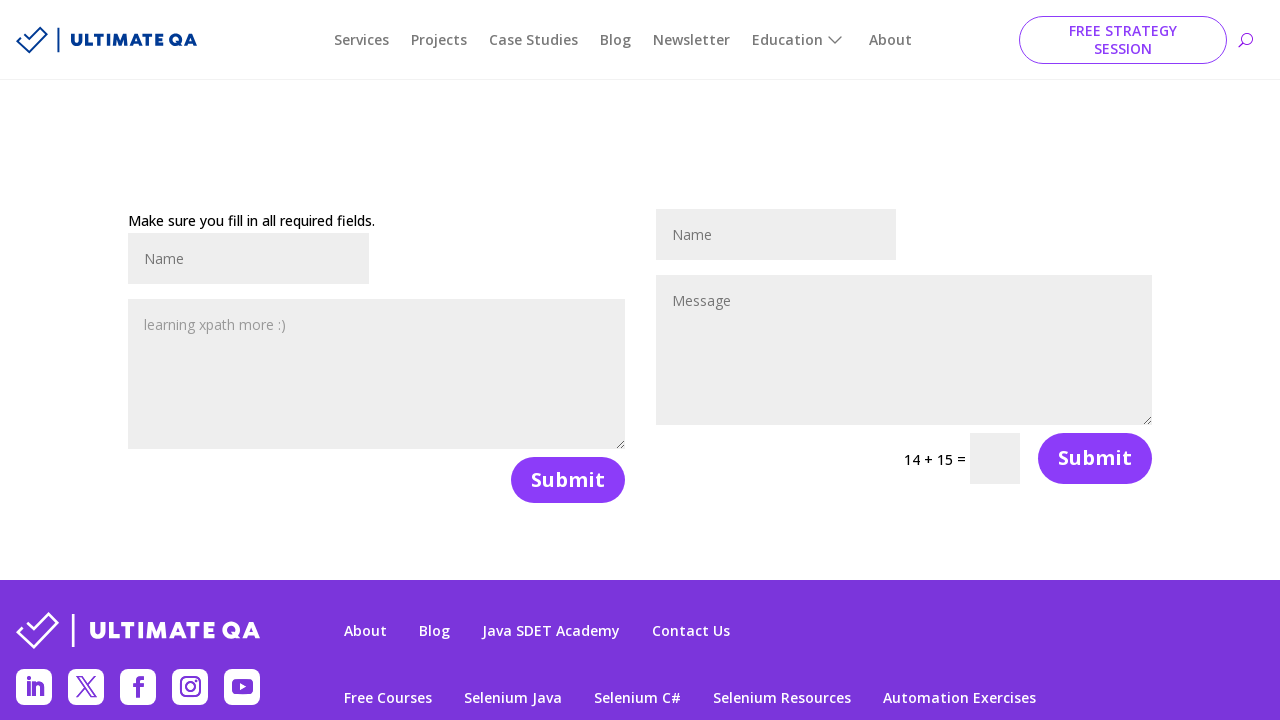

Verified error message matches expected text
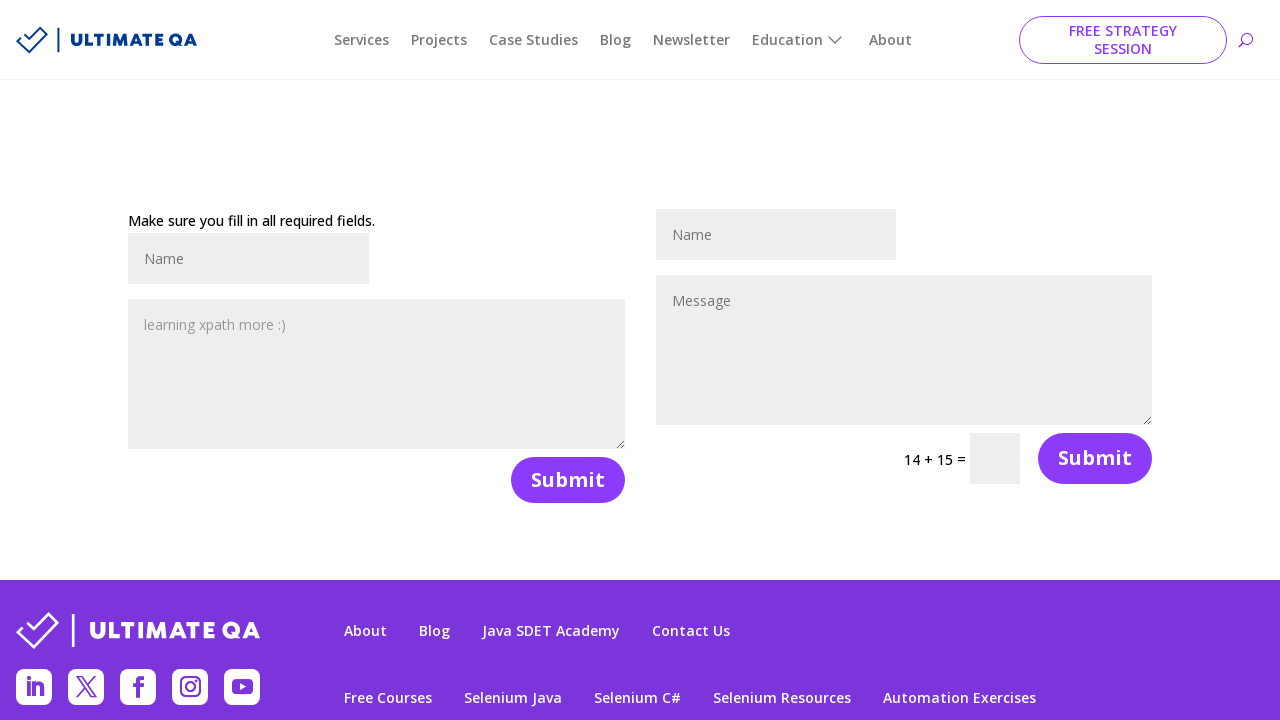

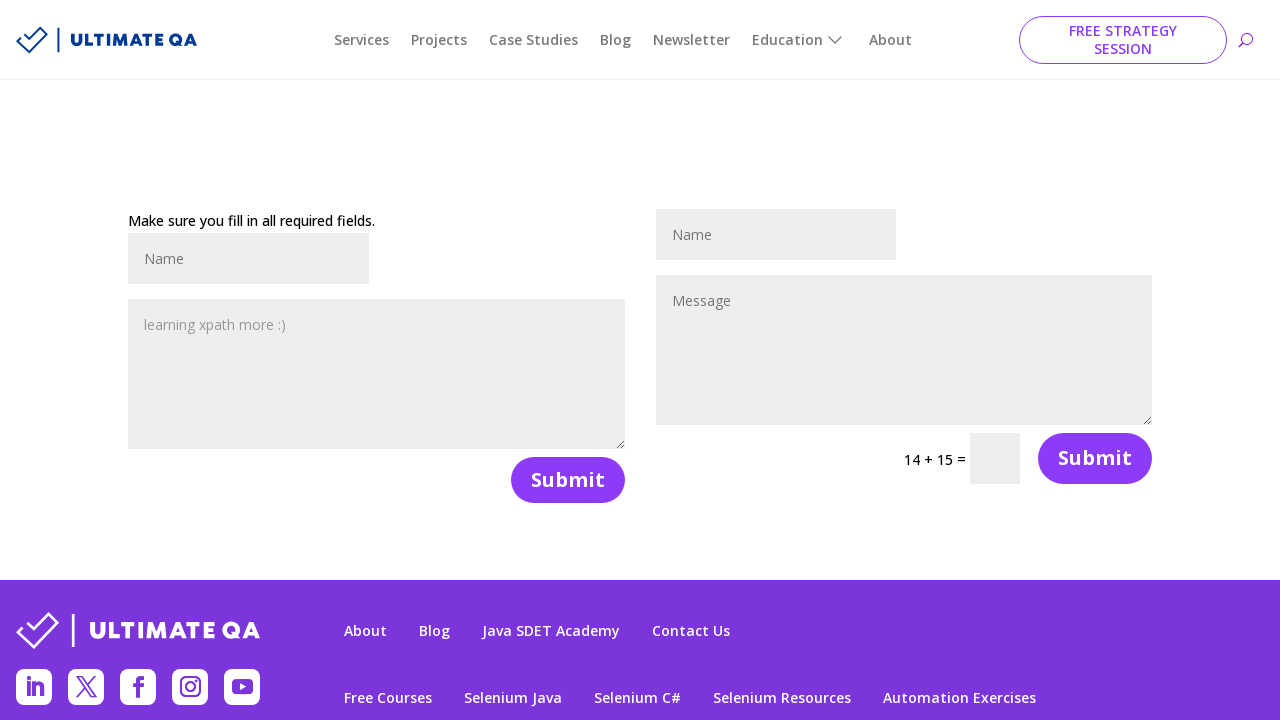